Tests keyboard actions by entering text in the first textarea, selecting all, copying it, and pasting it into the second textarea using keyboard shortcuts

Starting URL: https://text-compare.com/

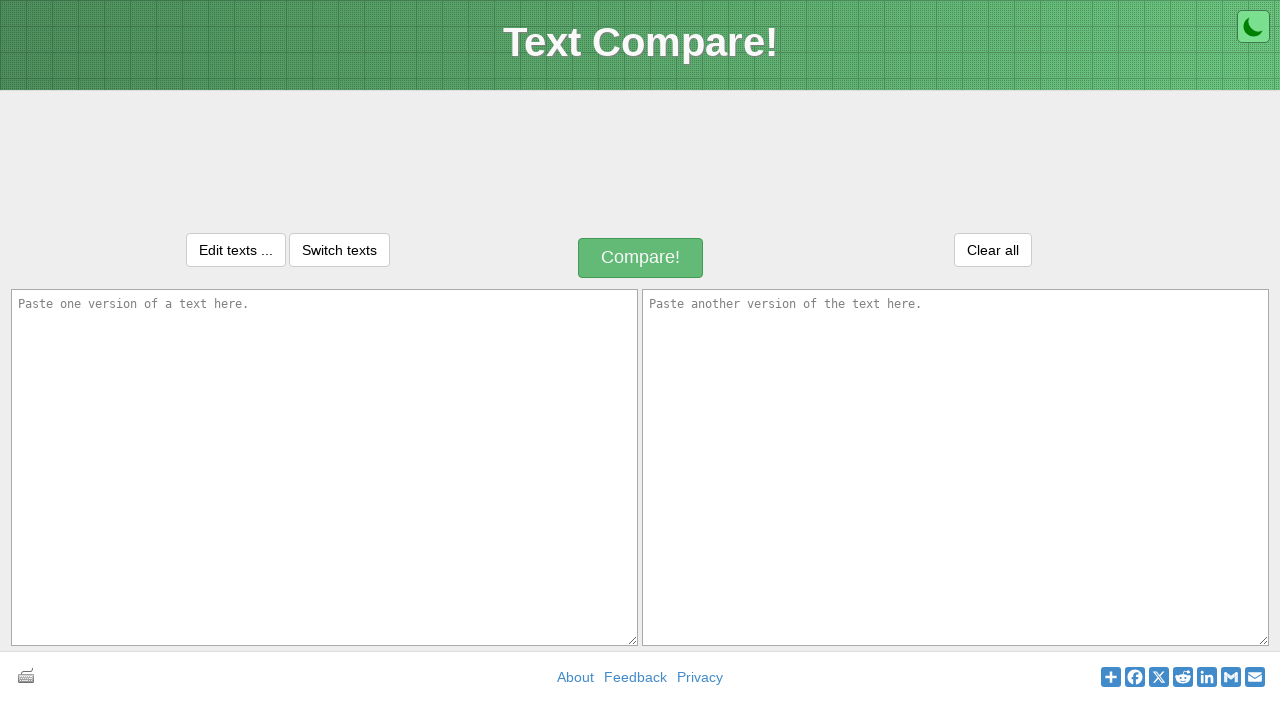

Entered 'WELCOME!!!' text in the first textarea on textarea[name='text1']
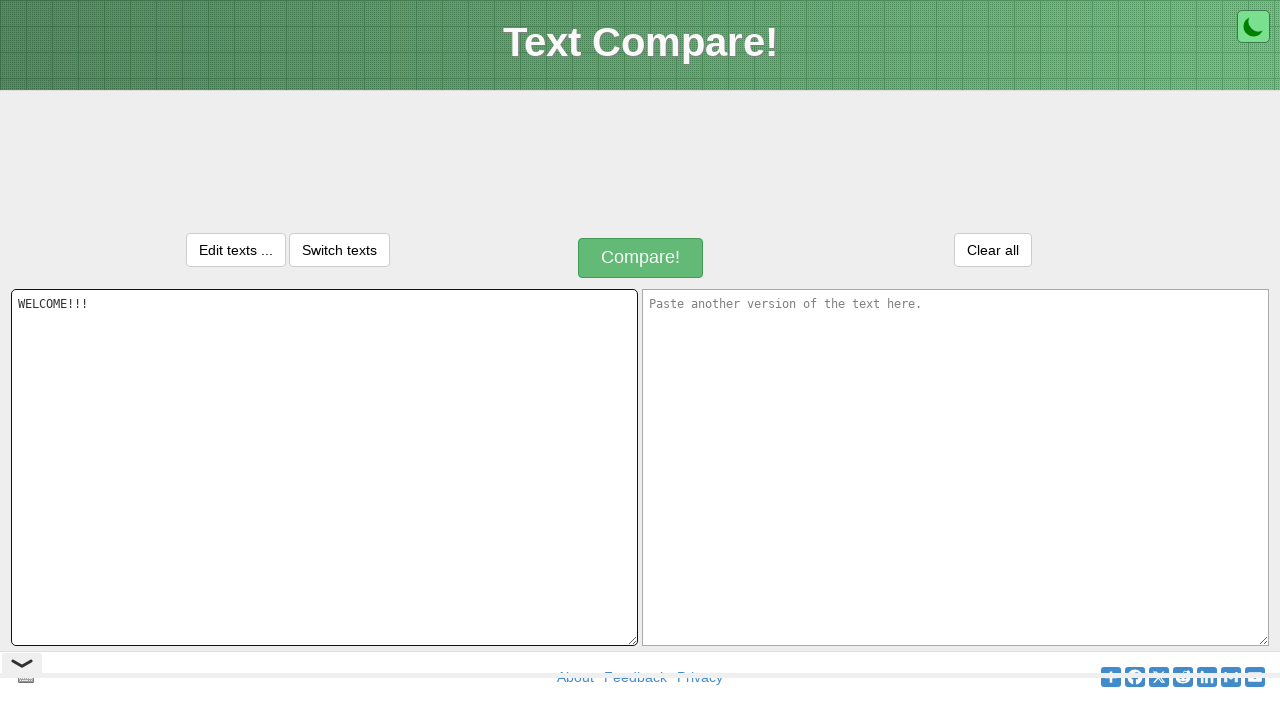

Selected all text in the first textarea using Ctrl+A
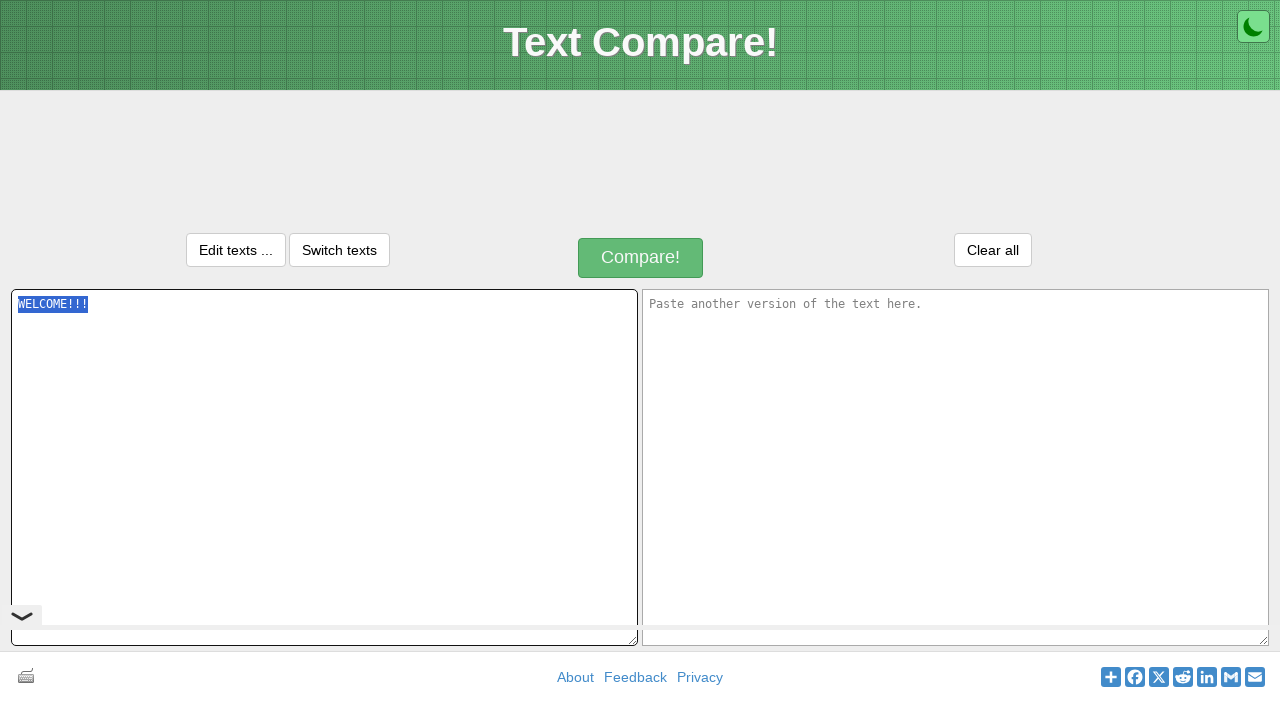

Copied the selected text using Ctrl+C
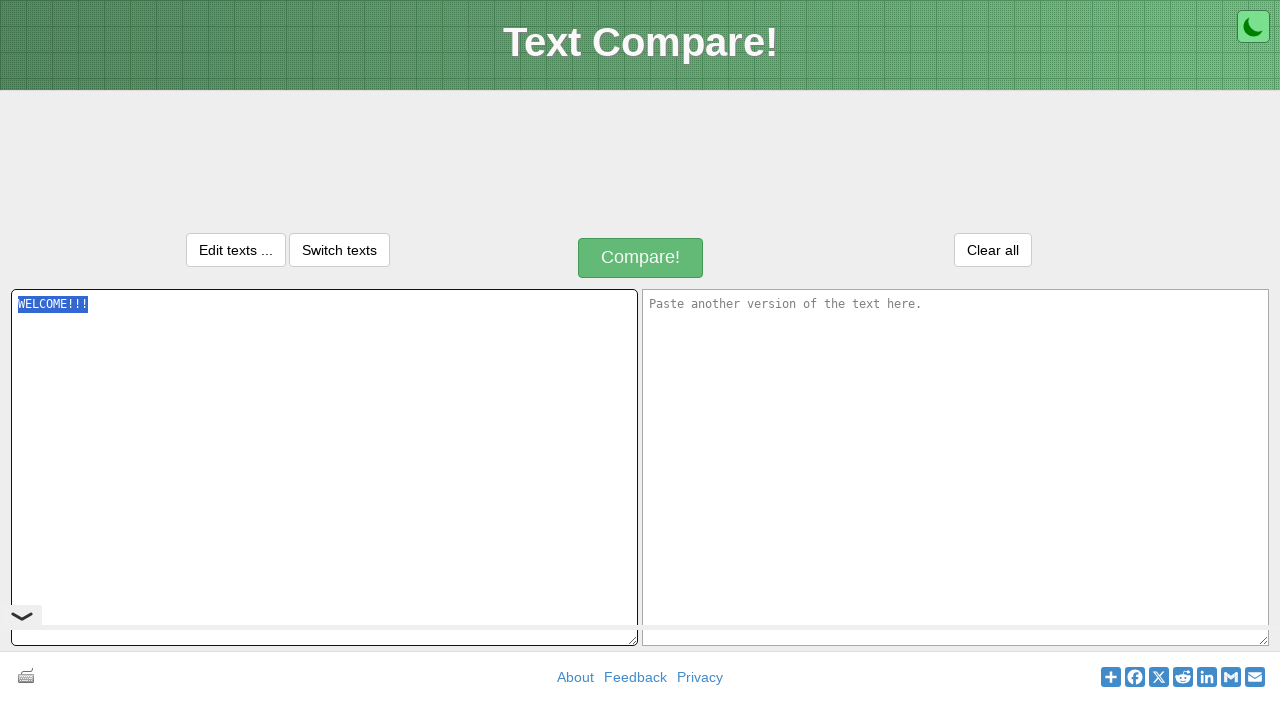

Moved focus to the second textarea using Tab
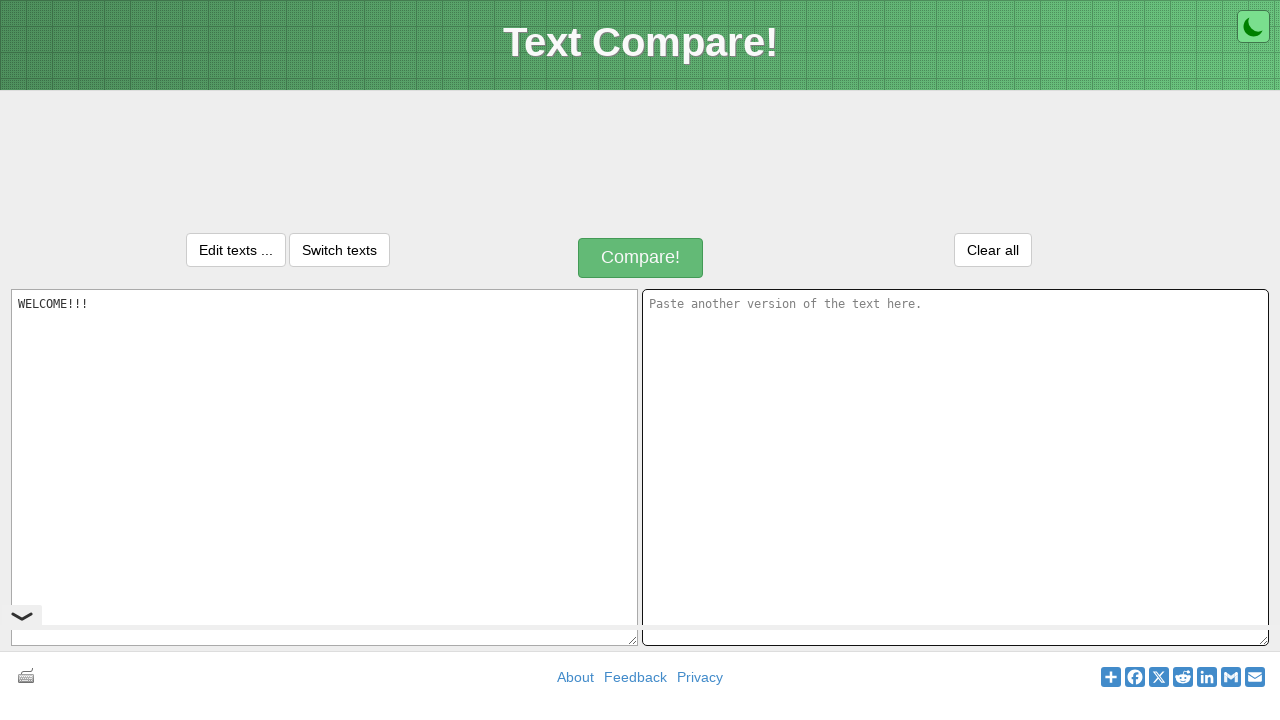

Pasted the copied text into the second textarea using Ctrl+V
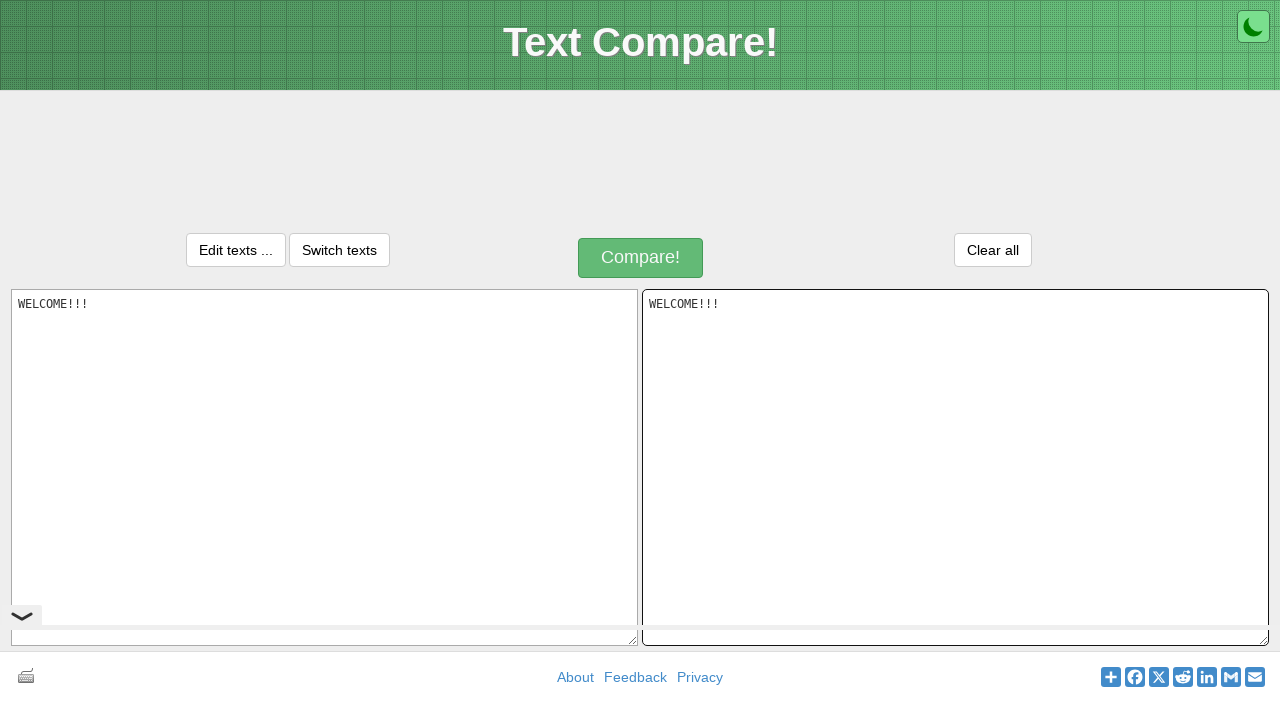

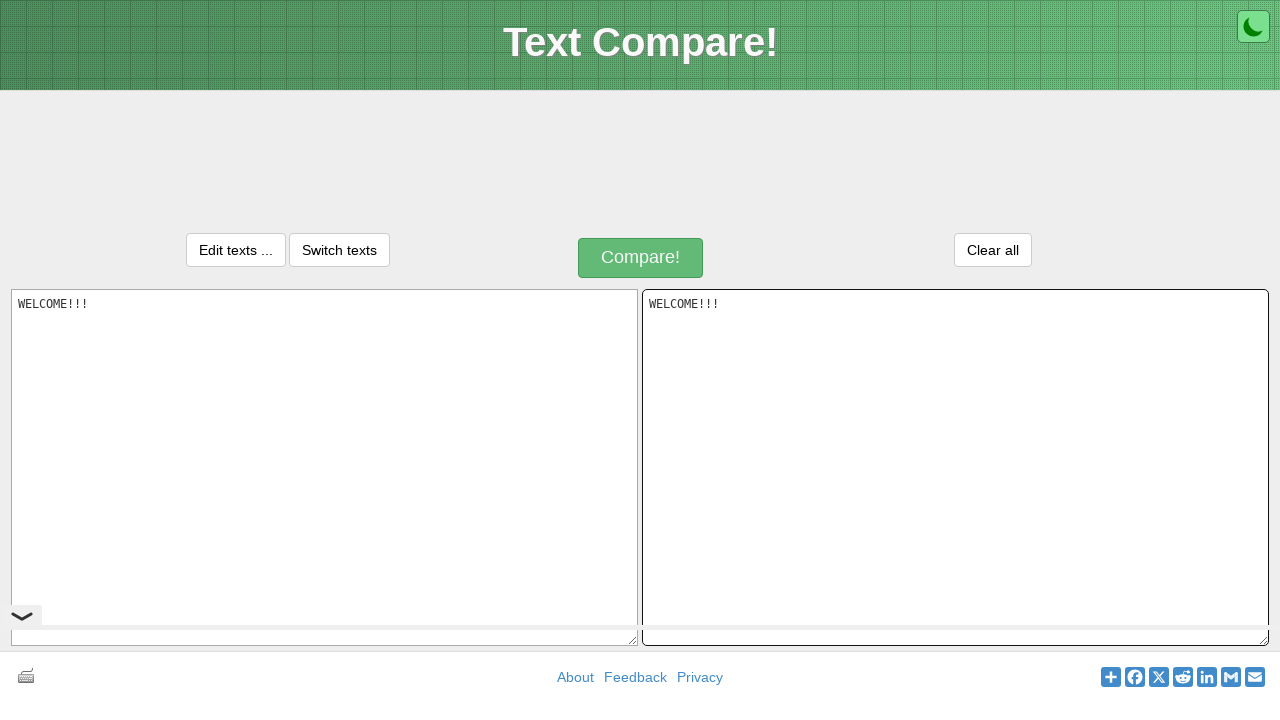